Tests browser navigation controls by going back, forward, and refreshing the page

Starting URL: https://trello.com

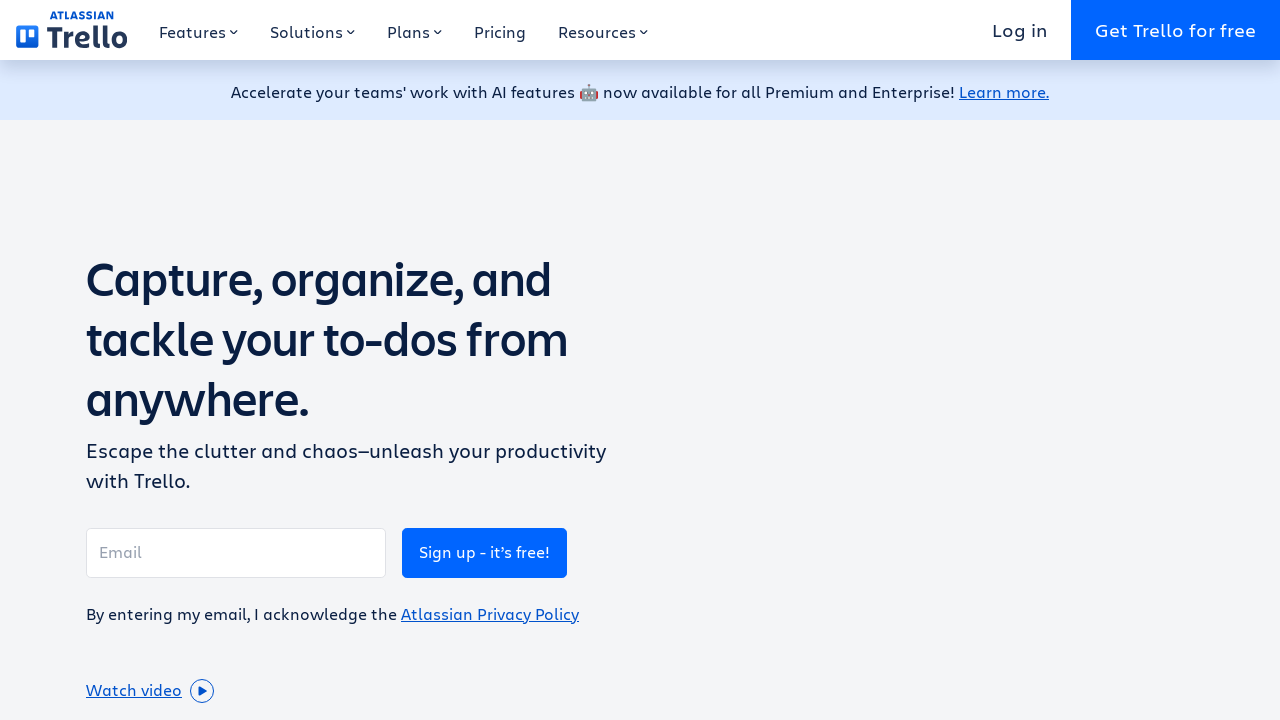

Navigated back in browser history
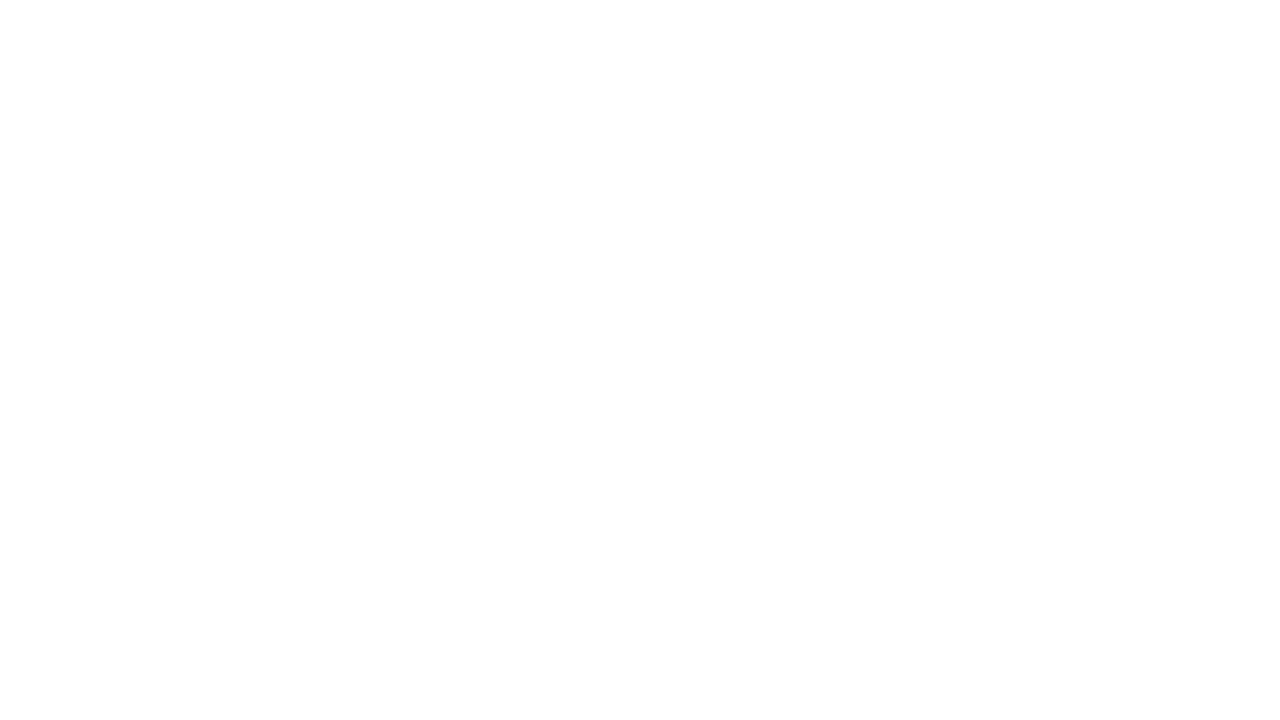

Navigated forward in browser history
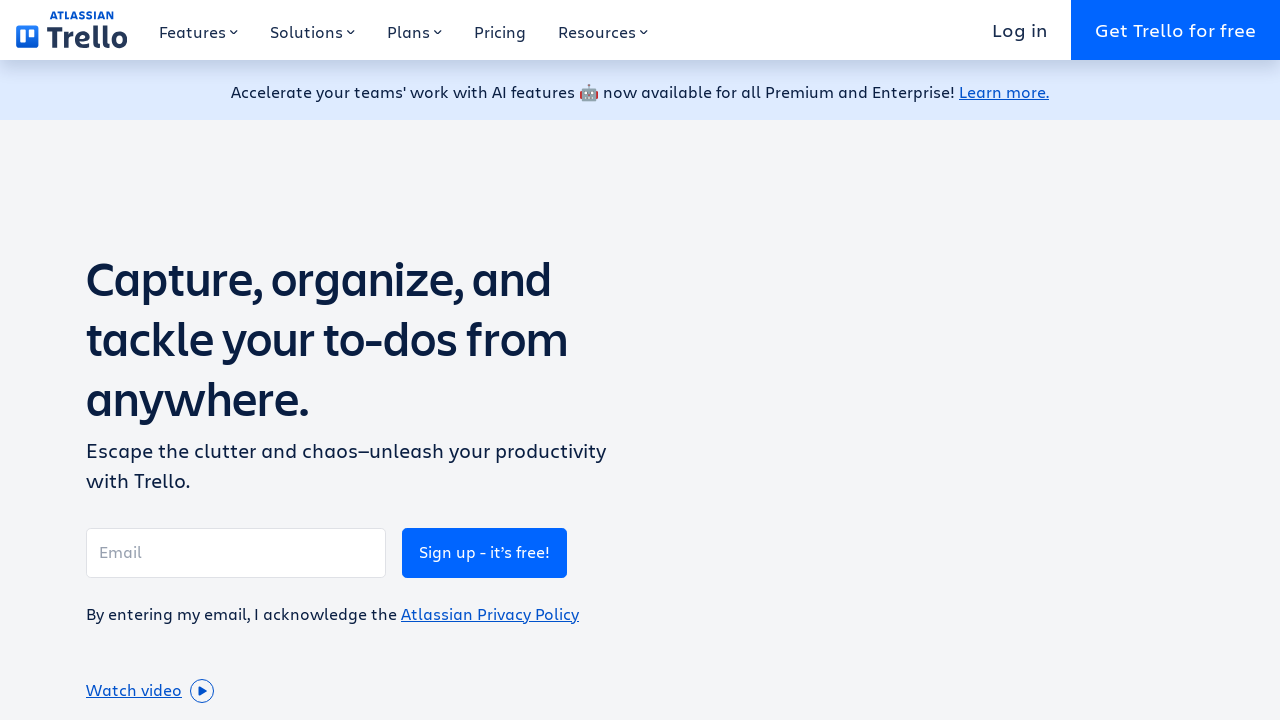

Refreshed the current page
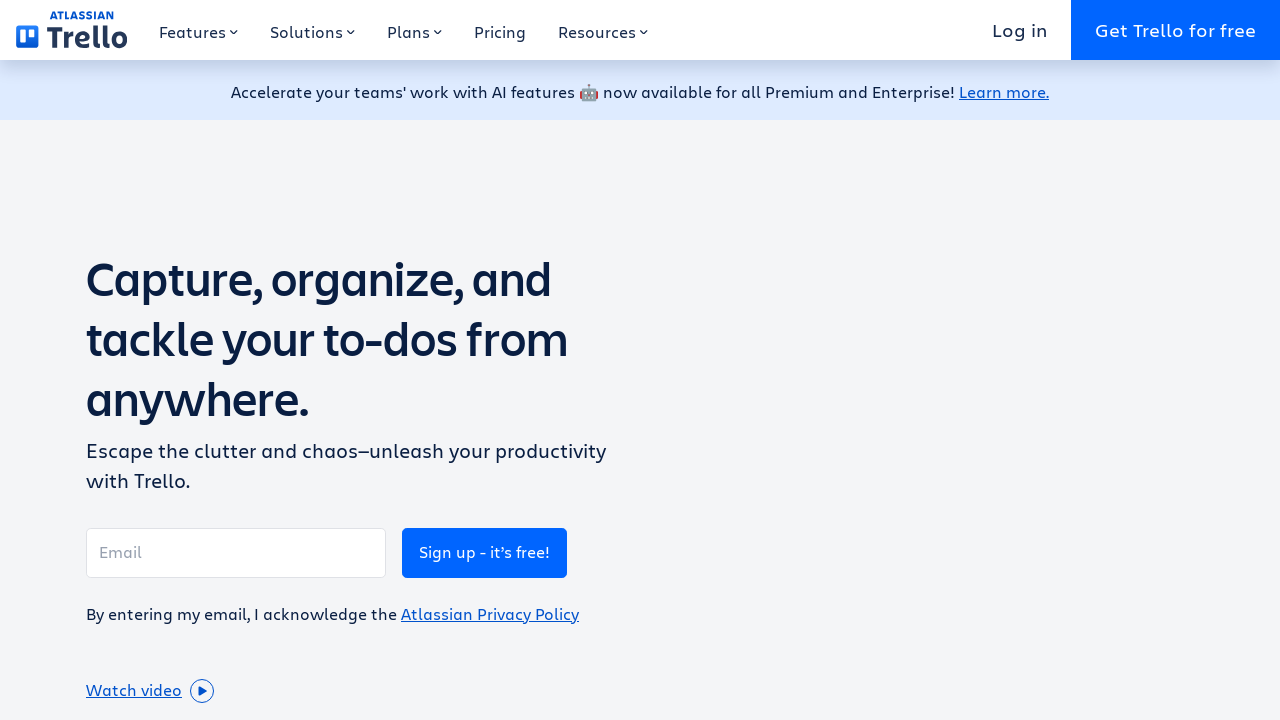

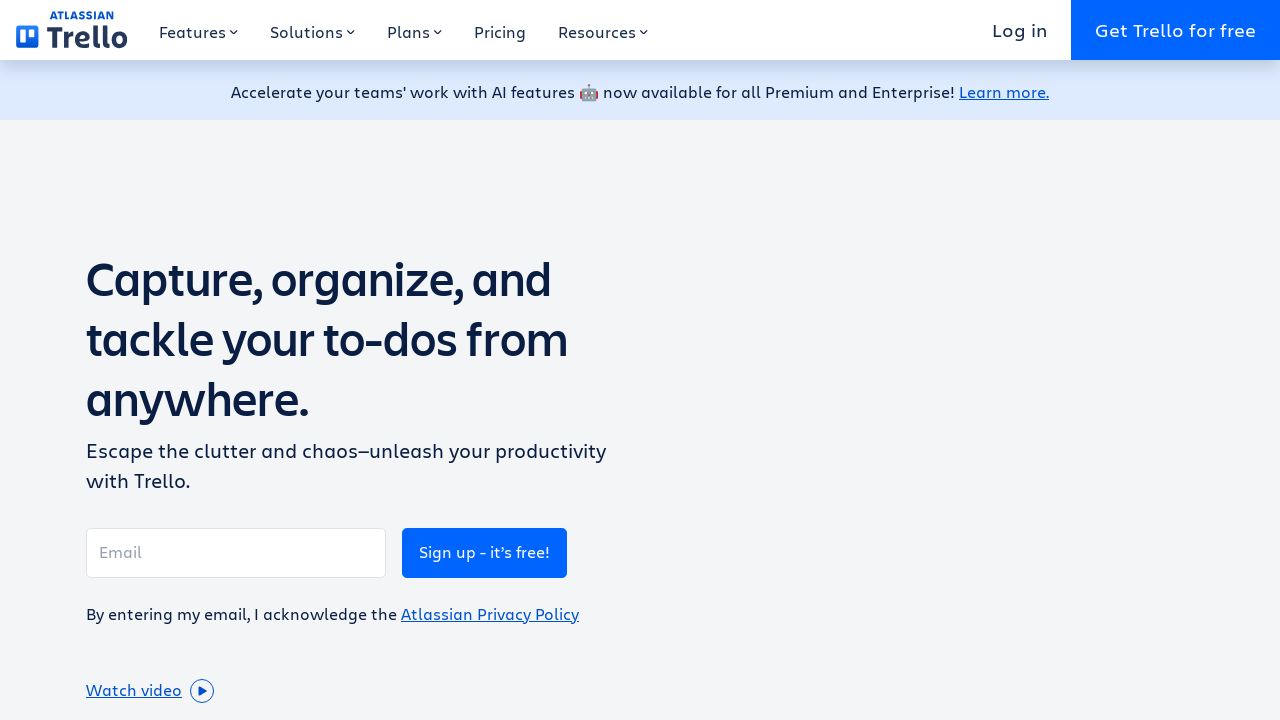